Navigates to a shadow DOM example page and interacts with elements inside a shadow root to retrieve text content

Starting URL: http://watir.com/examples/shadow_dom.html

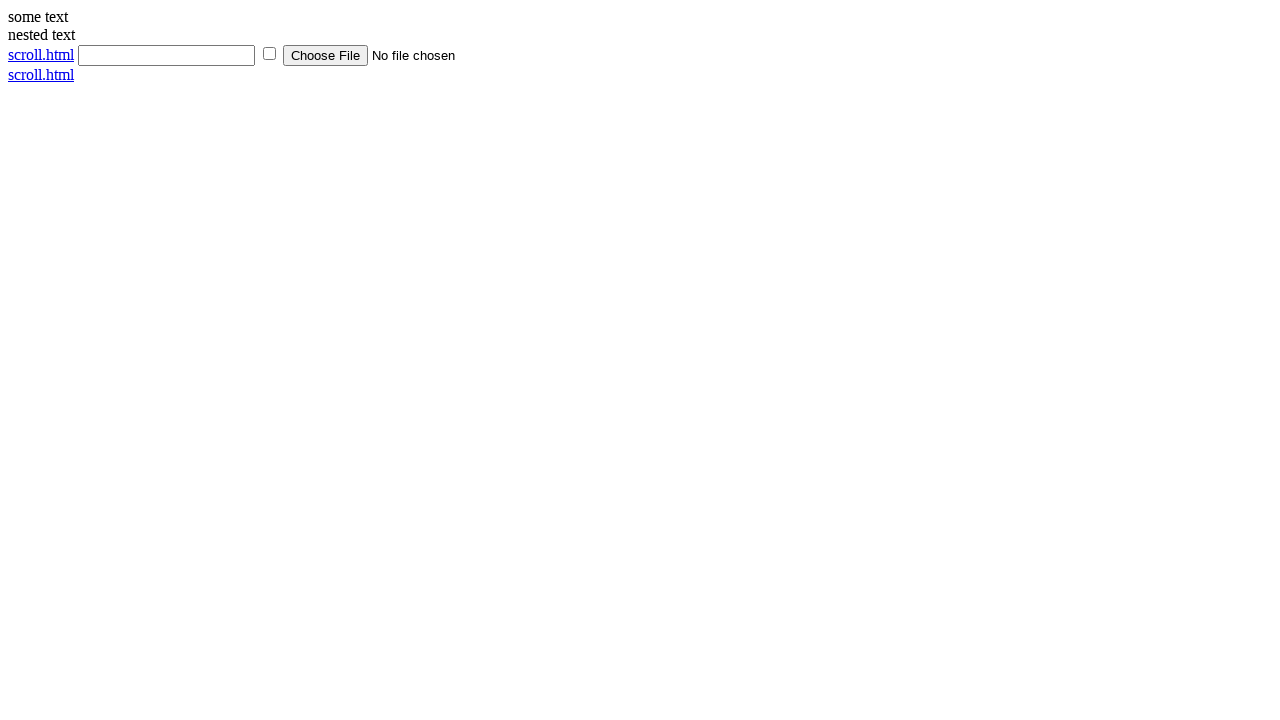

Navigated to shadow DOM example page
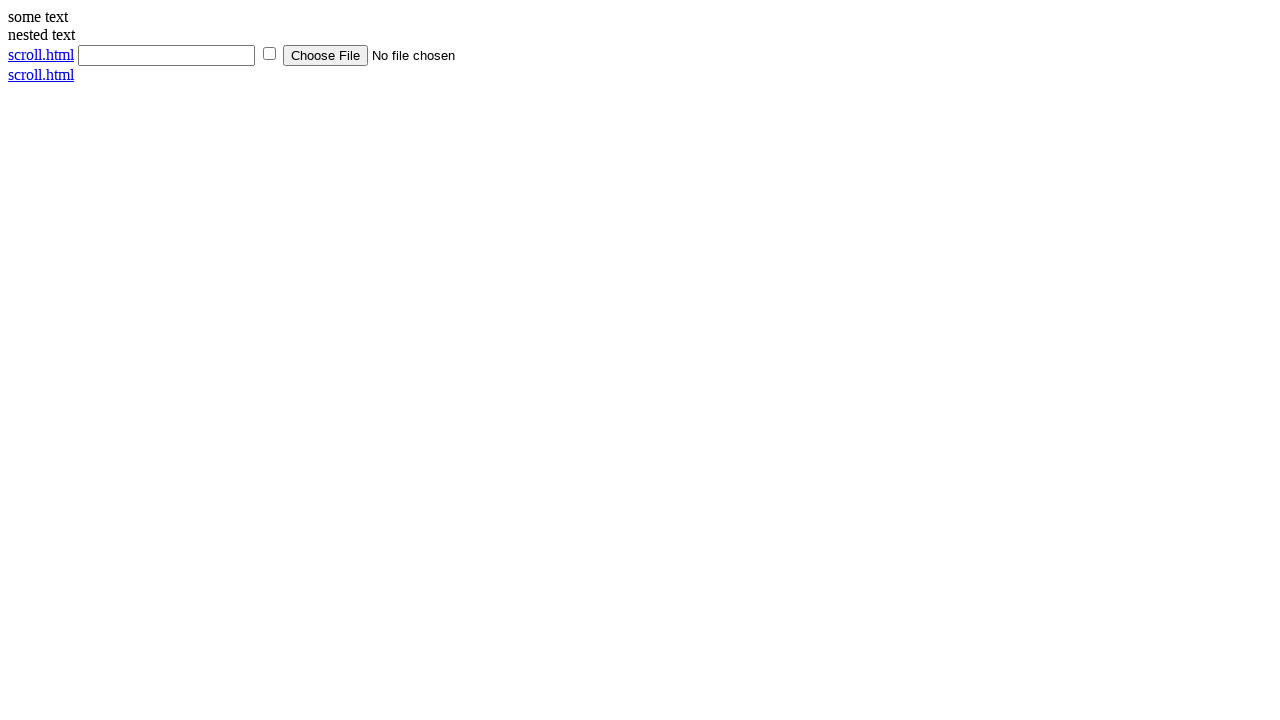

Located shadow host element
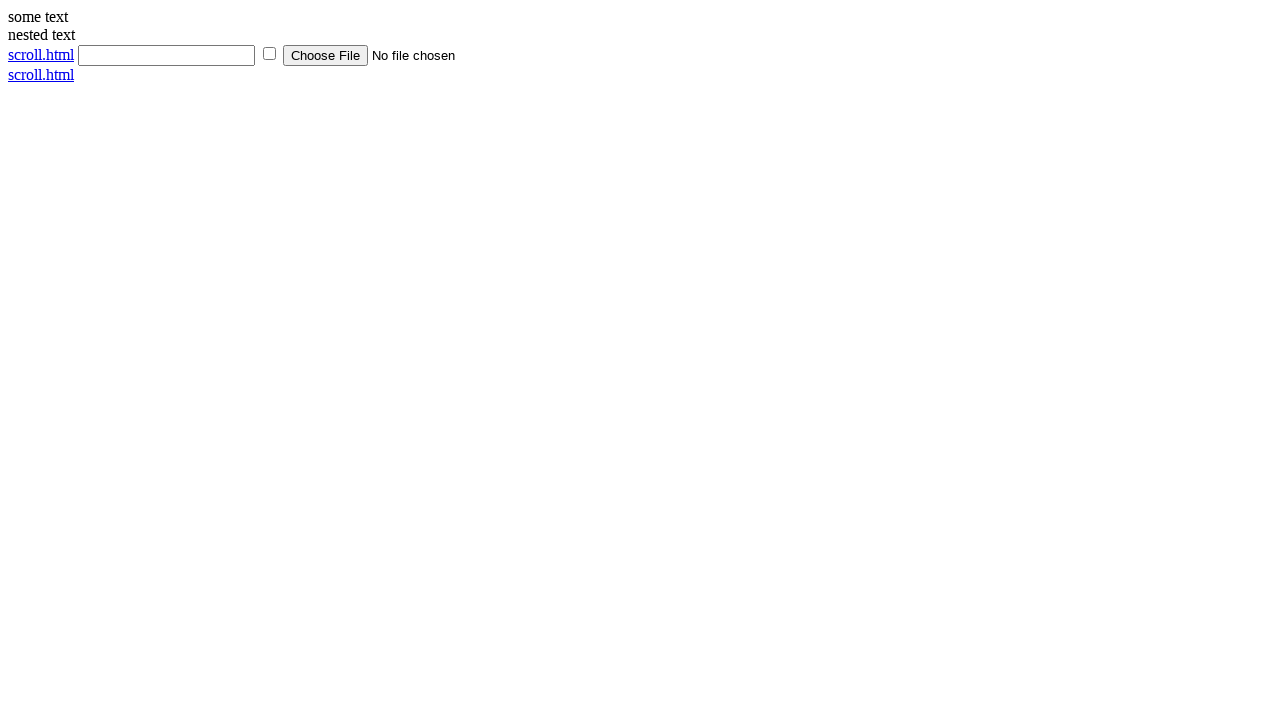

Retrieved text content from shadow DOM: 'some text'
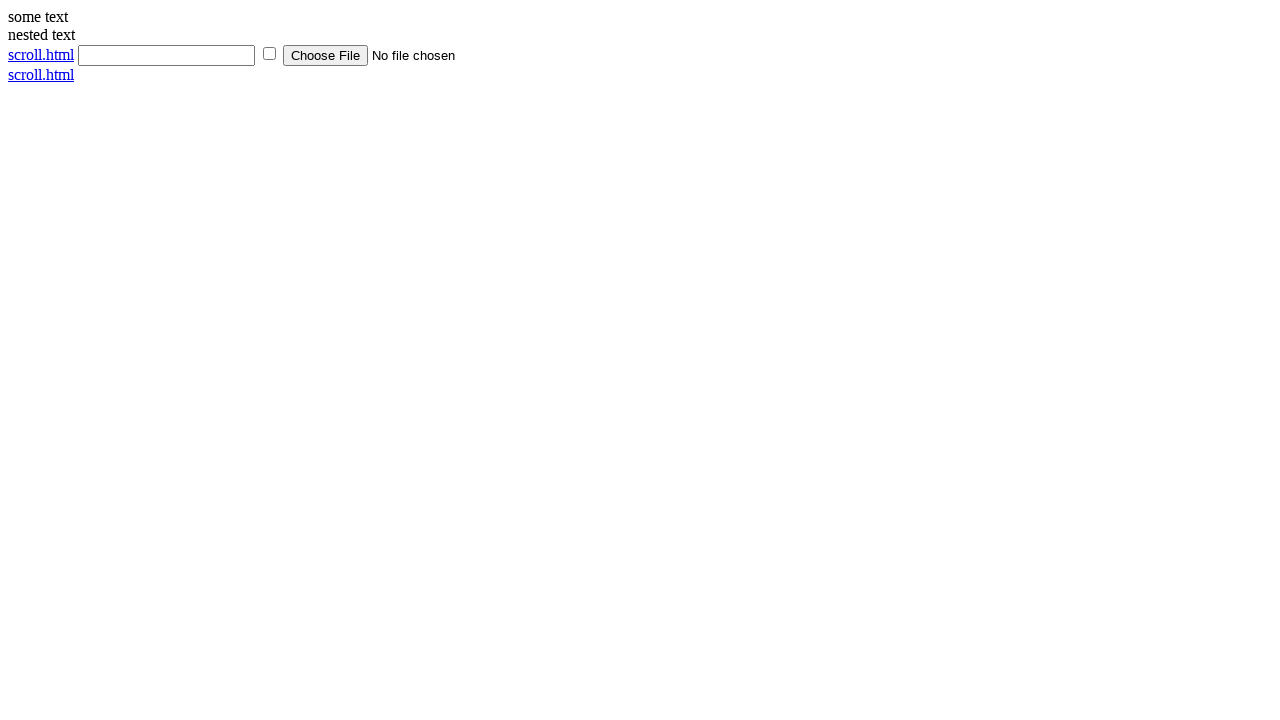

Printed shadow DOM text content
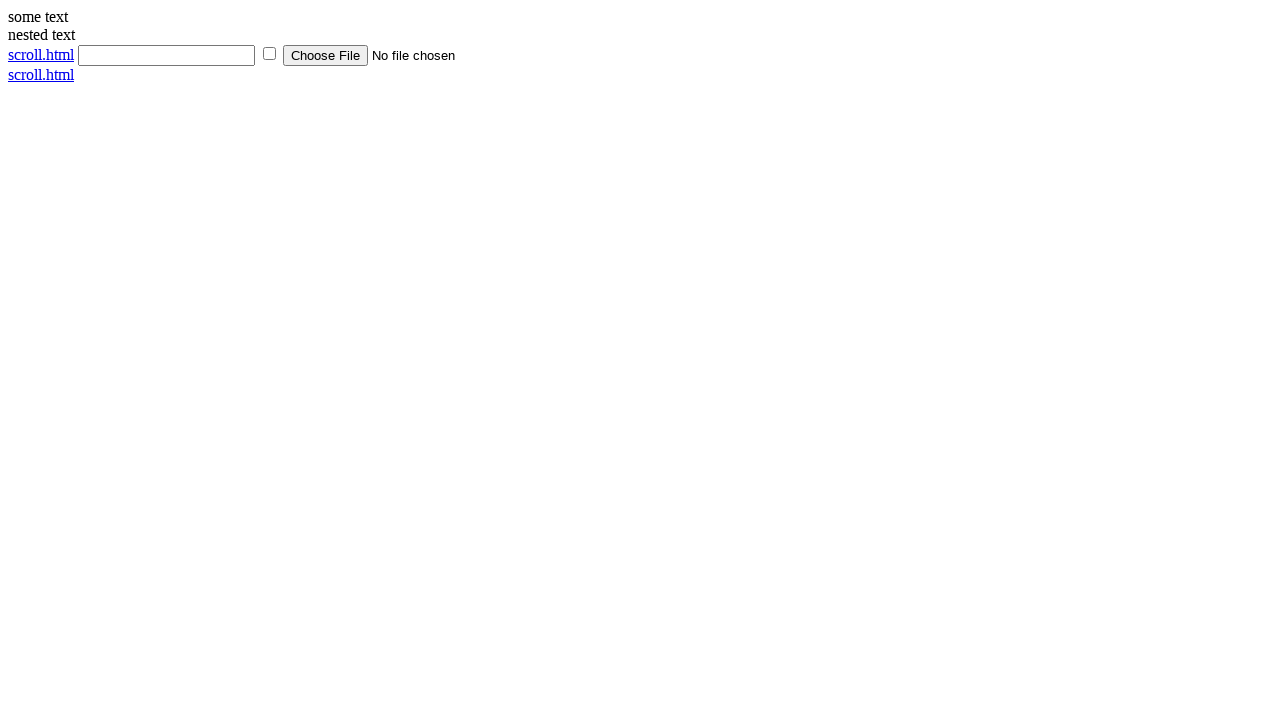

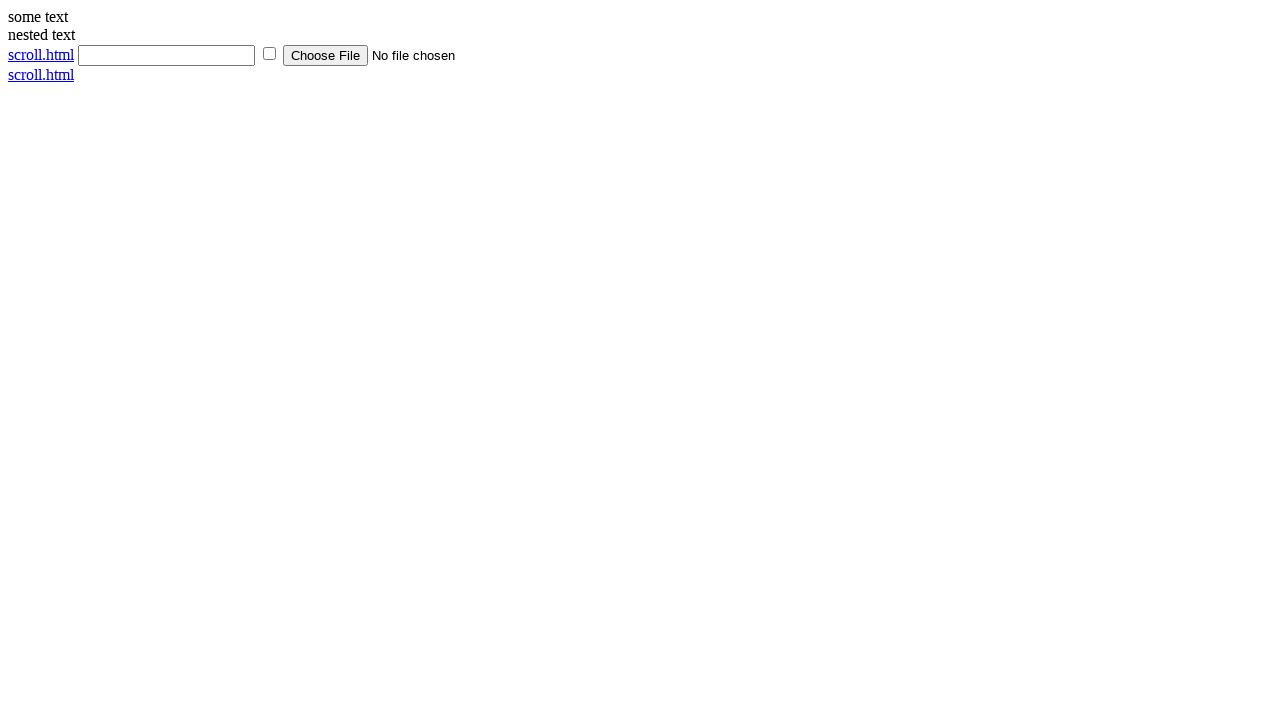